Tests input field functionality by typing a number, clearing it, and typing another number

Starting URL: http://the-internet.herokuapp.com/inputs

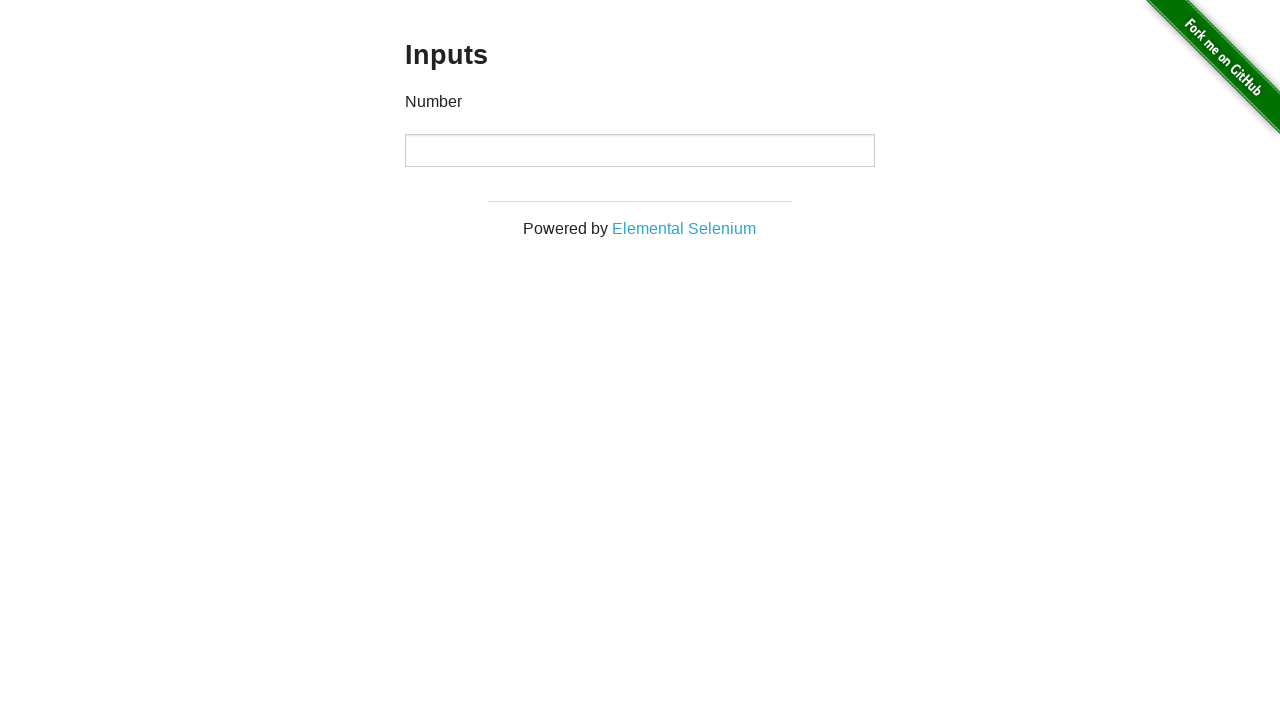

Input field loaded and is present on the page
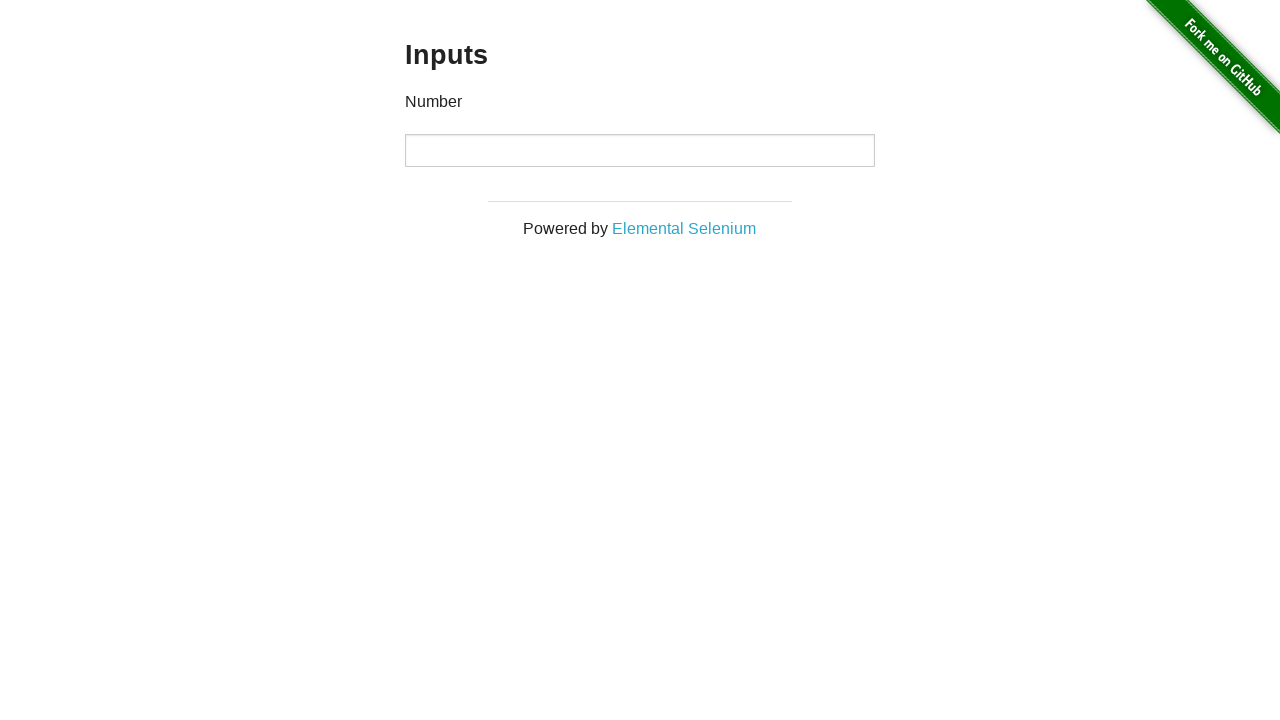

Typed first number '1000' into input field on input
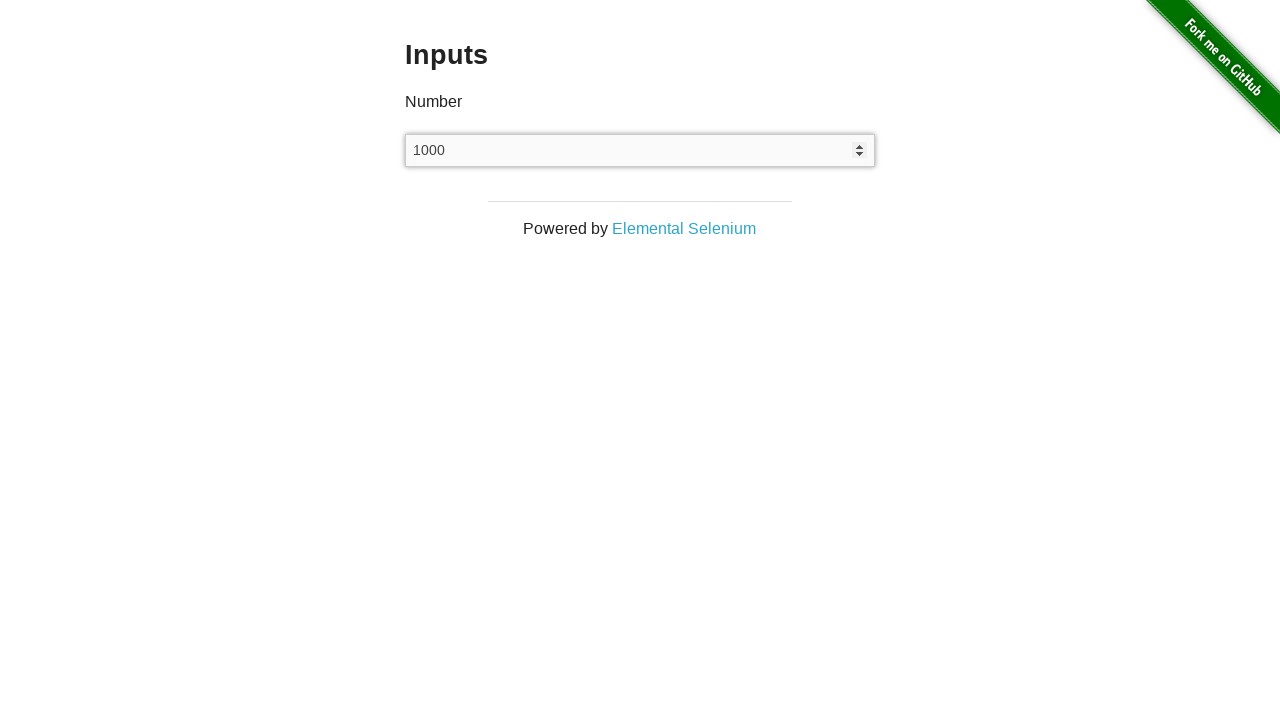

Cleared the input field on input
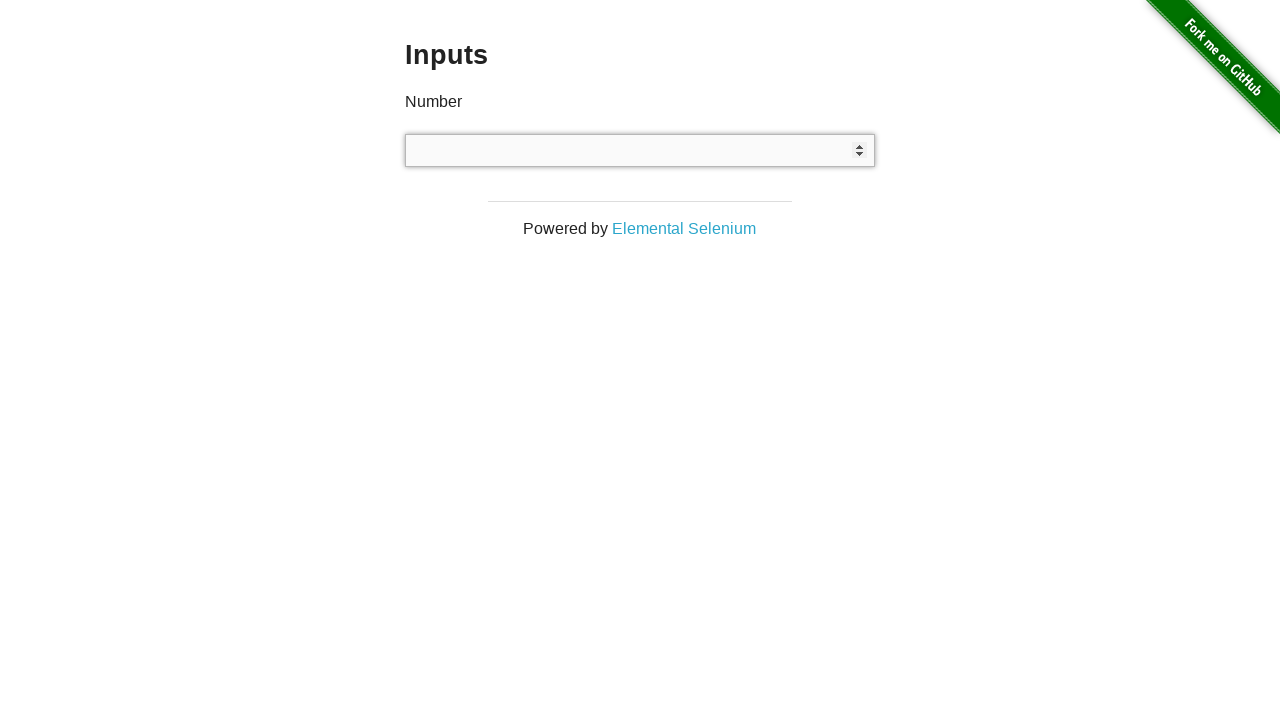

Typed second number '999' into input field on input
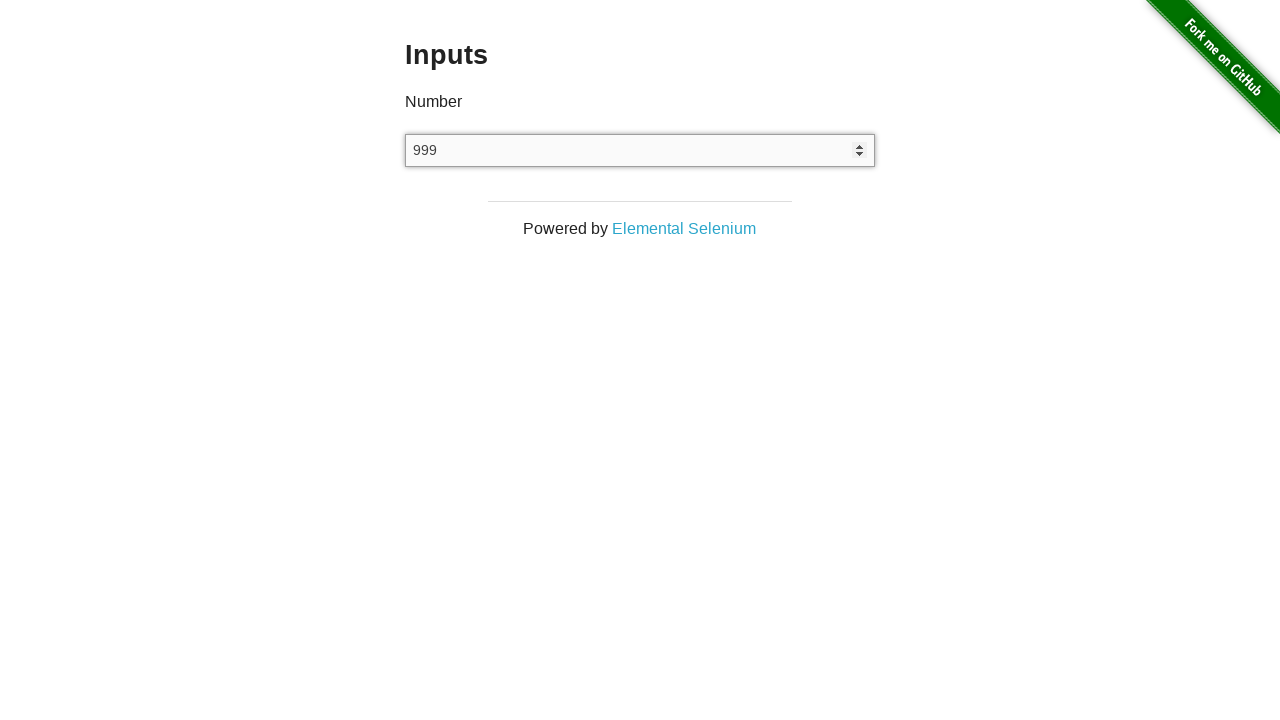

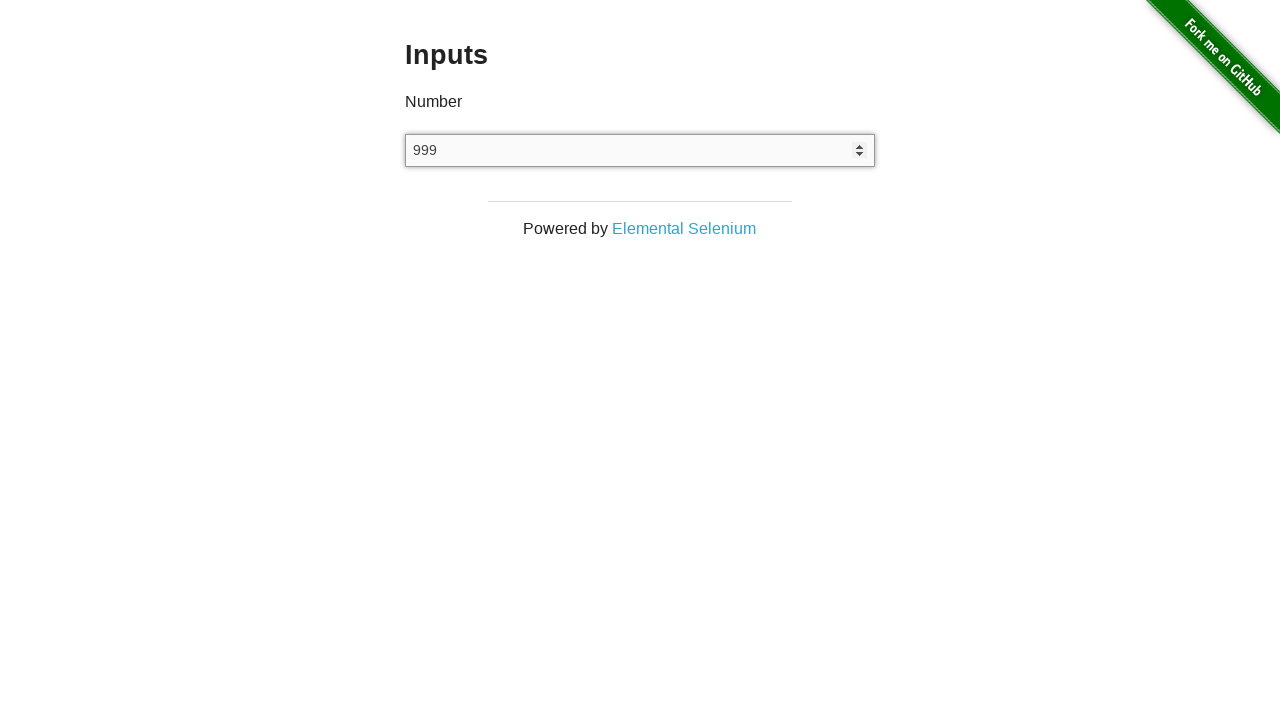